Tests a Selenium practice form by filling in personal information fields including first name, last name, gender, experience, date, profession, tools, and continent selections, then submits the form.

Starting URL: https://www.techlistic.com/p/selenium-practice-form.html

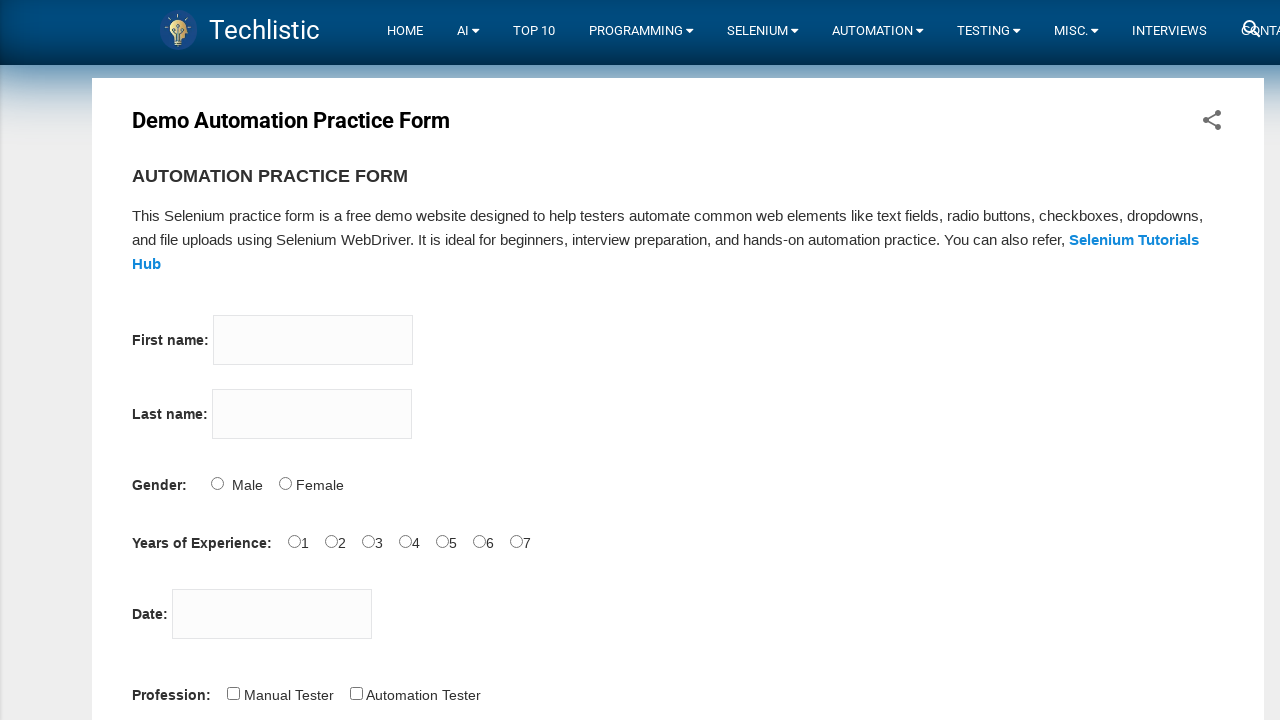

Clicked first name input field at (313, 340) on input[name='firstname']
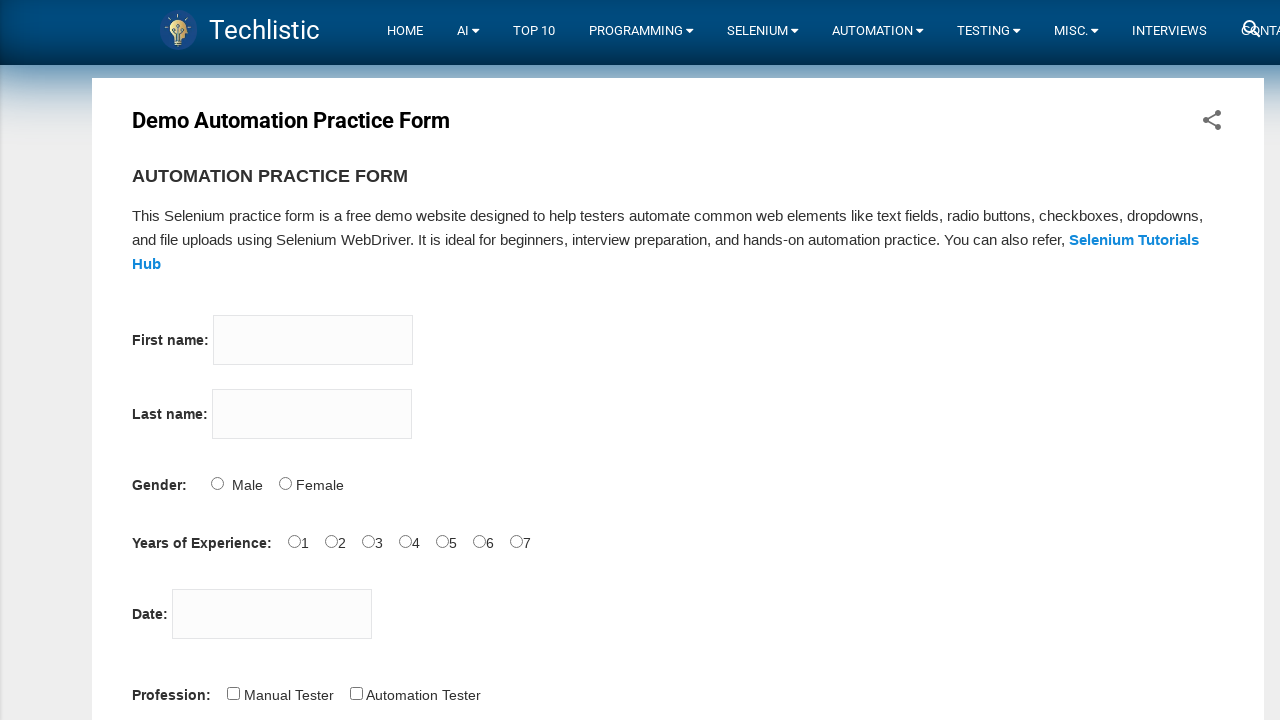

Filled first name field with 'Hinal' on input[name='firstname']
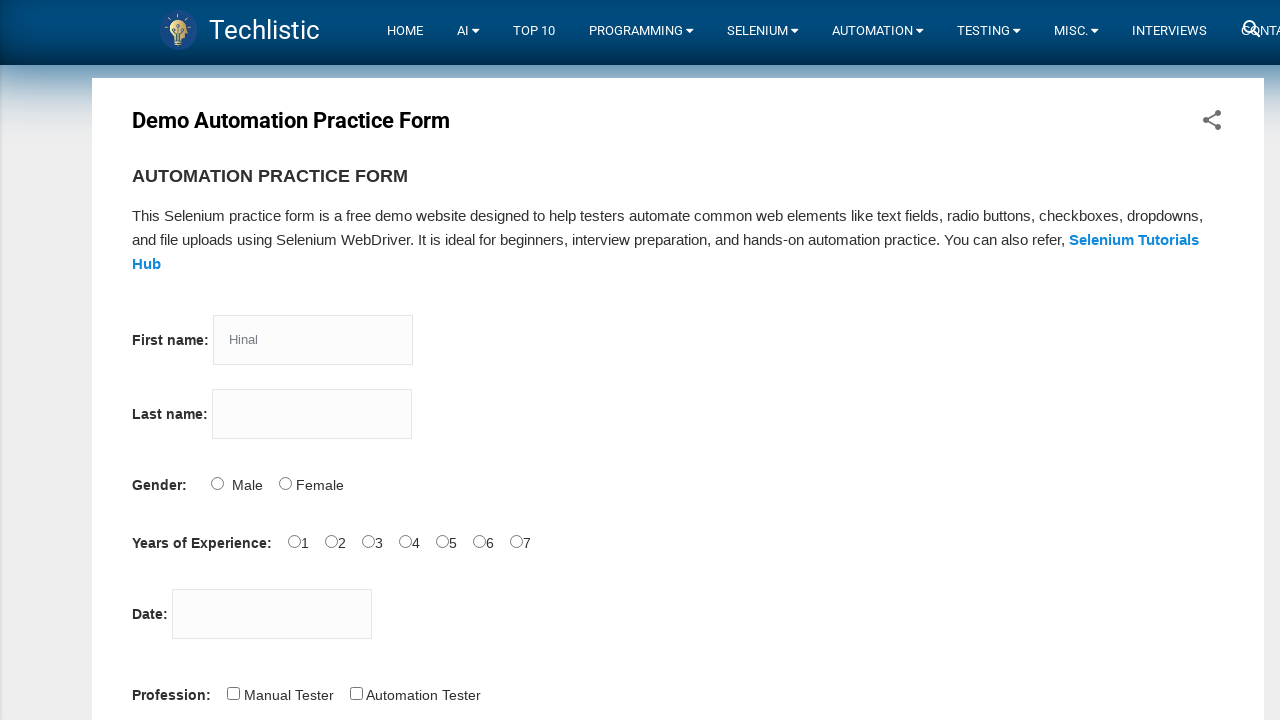

Clicked last name input field at (312, 414) on input[name='lastname']
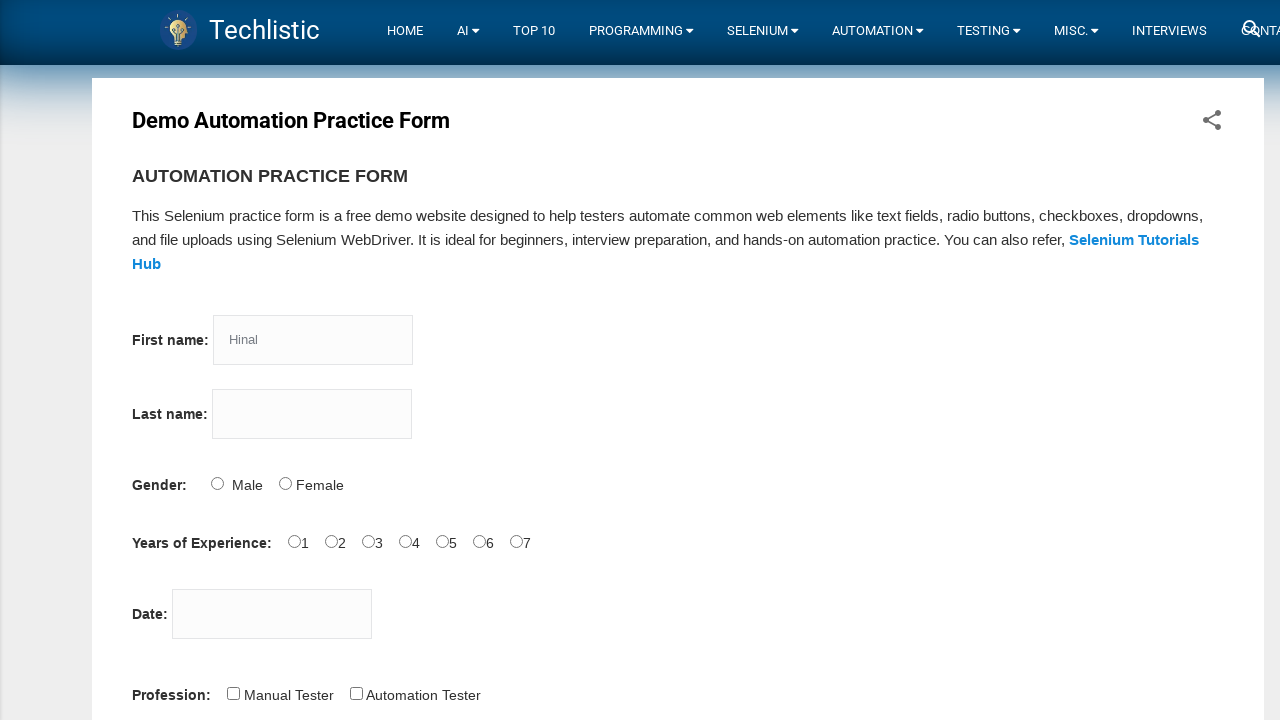

Filled last name field with 'Bhuva' on input[name='lastname']
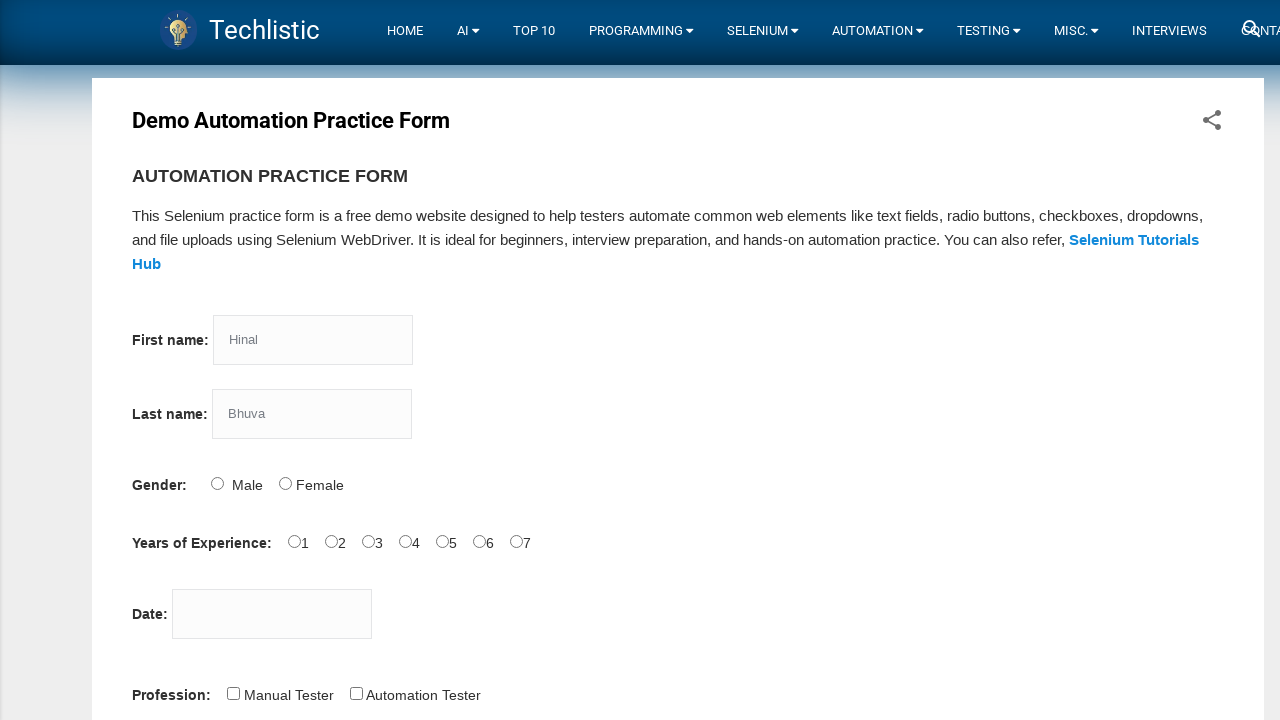

Selected Male gender option at (285, 483) on #sex-1
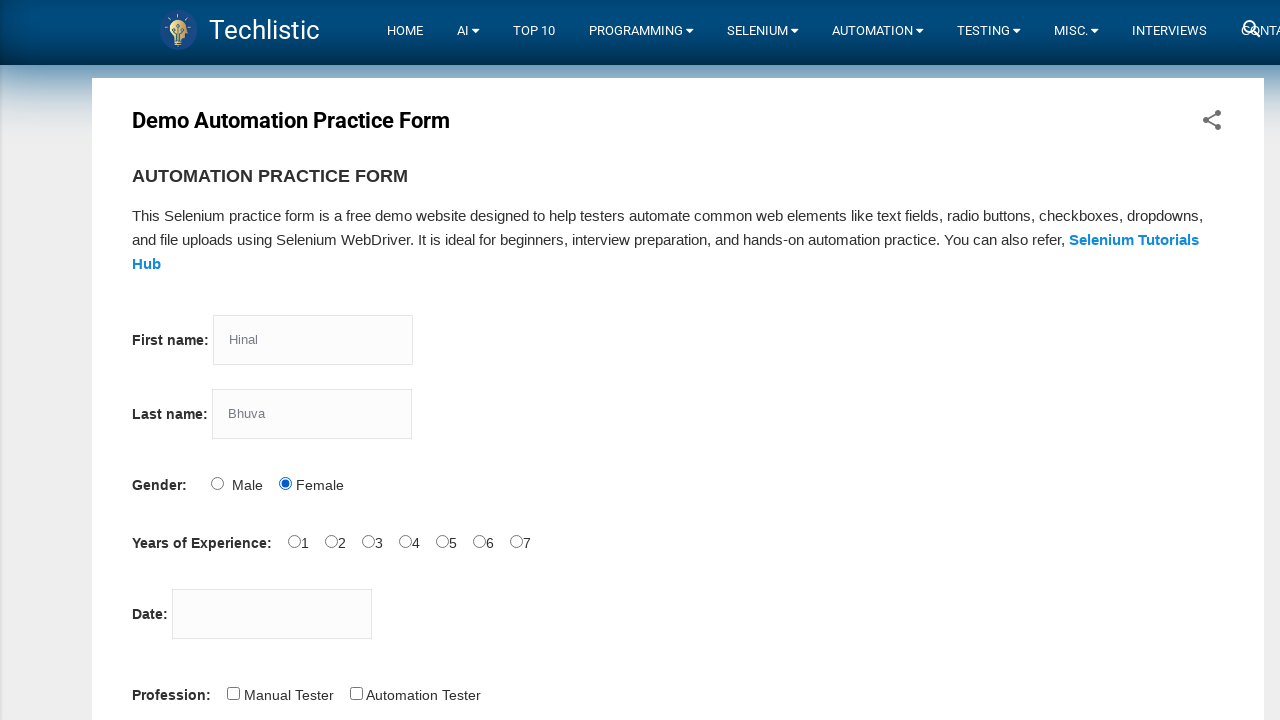

Selected 5 years of experience at (479, 541) on #exp-5
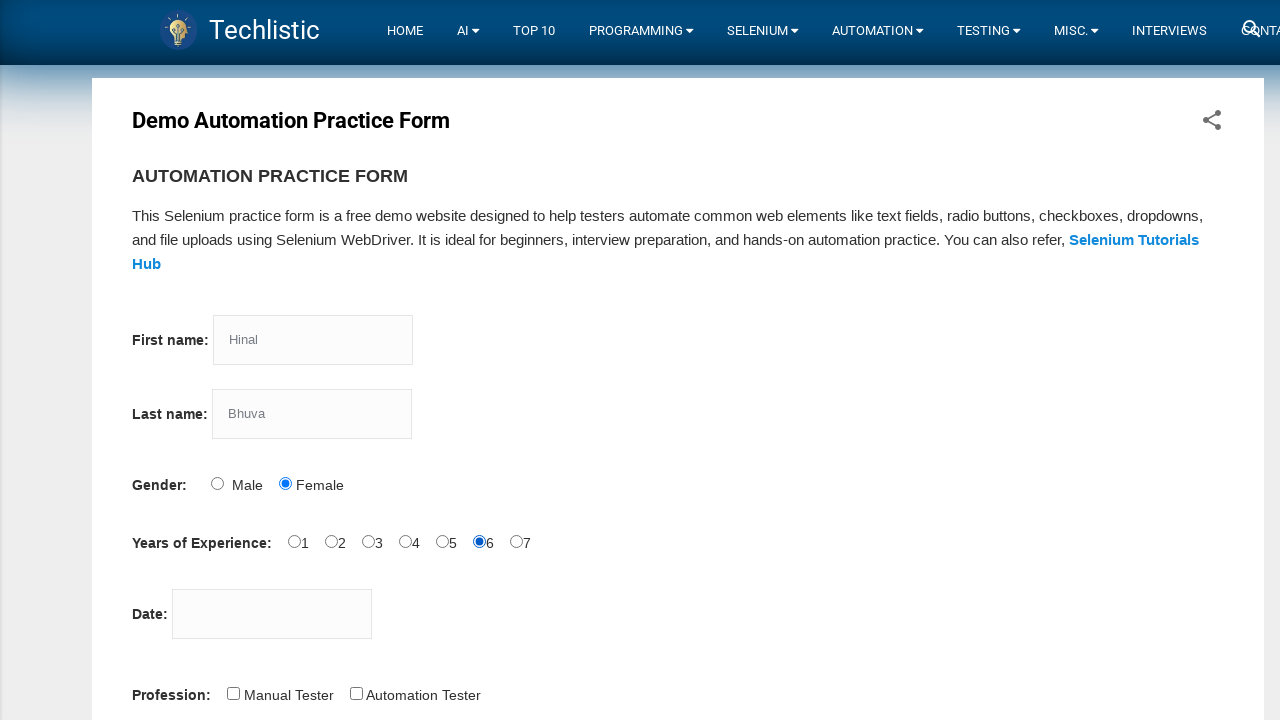

Clicked date picker field at (272, 614) on #datepicker
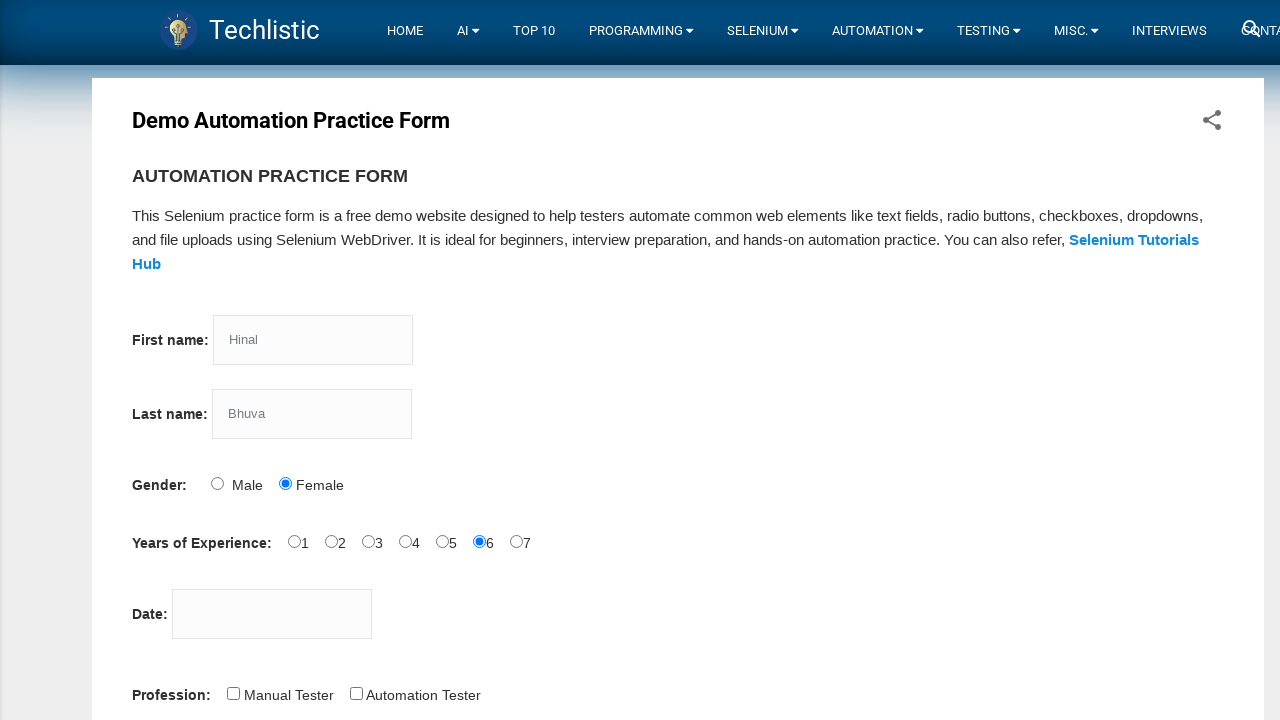

Filled date field with '26-10-2023' on #datepicker
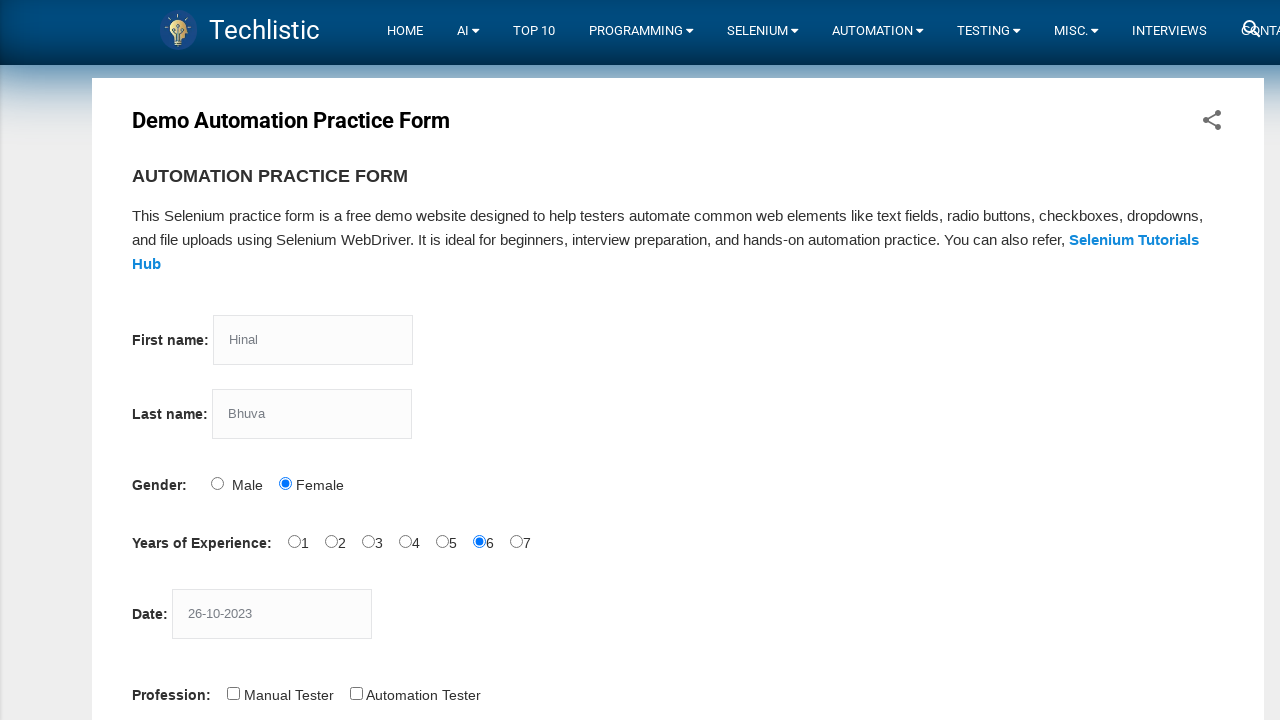

Selected Manual Tester profession at (356, 693) on #profession-1
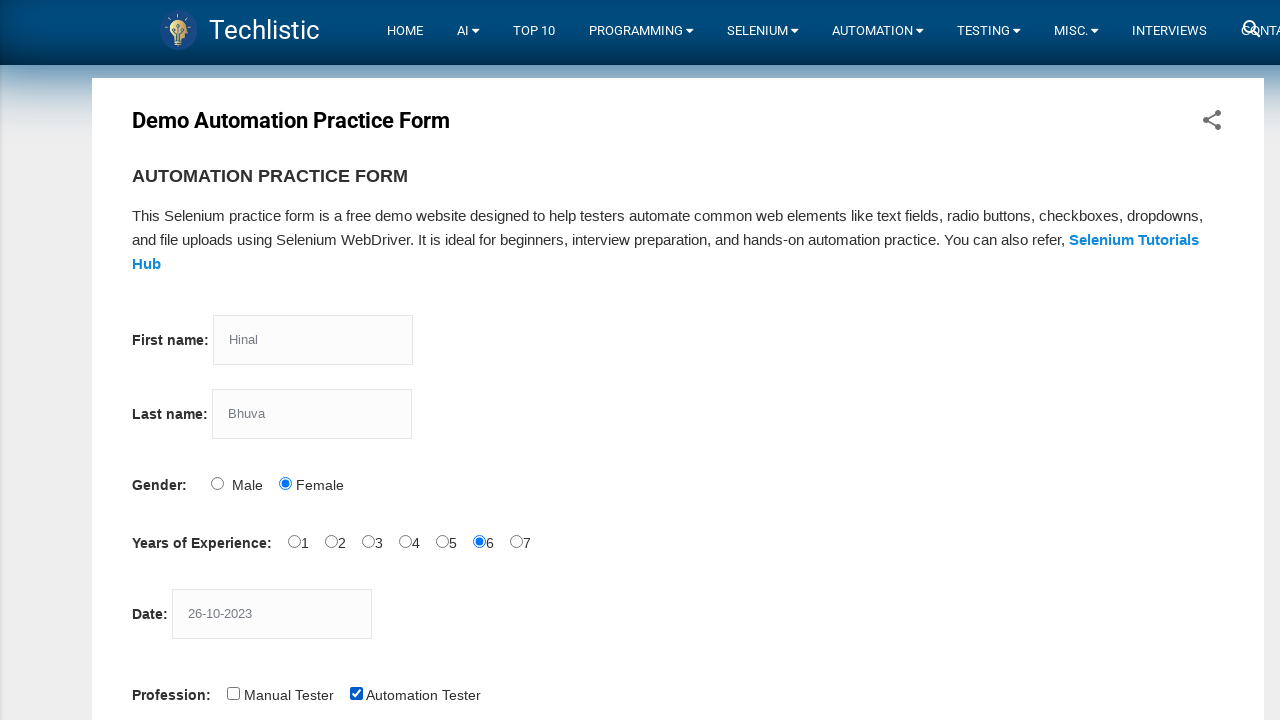

Selected Selenium IDE automation tool at (446, 360) on #tool-2
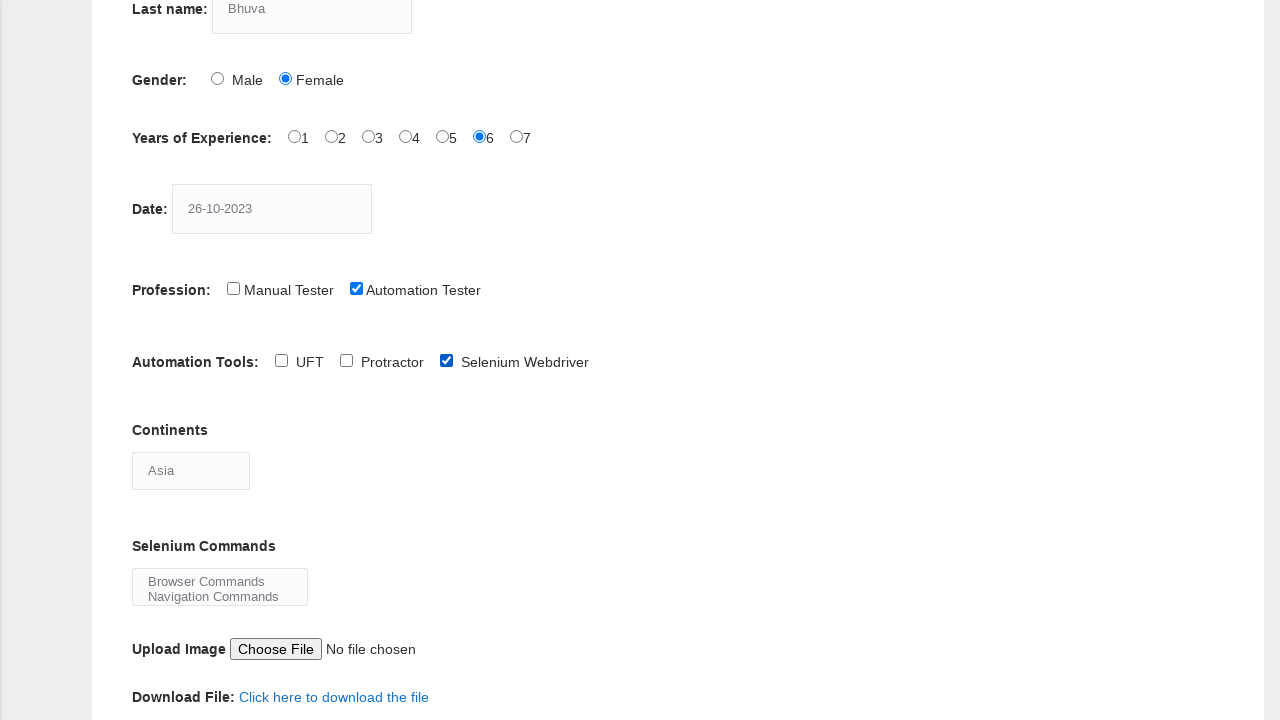

Clicked continents dropdown at (191, 470) on #continents
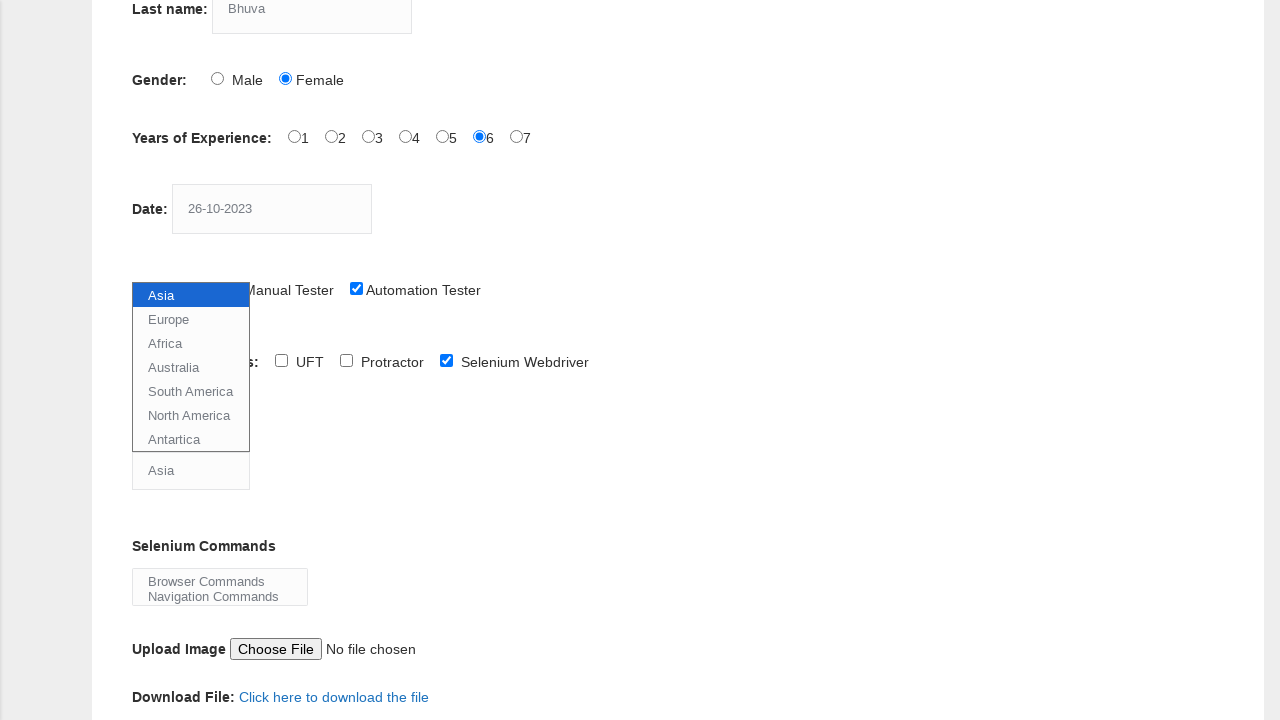

Selected continent from dropdown at index 1 on #continents
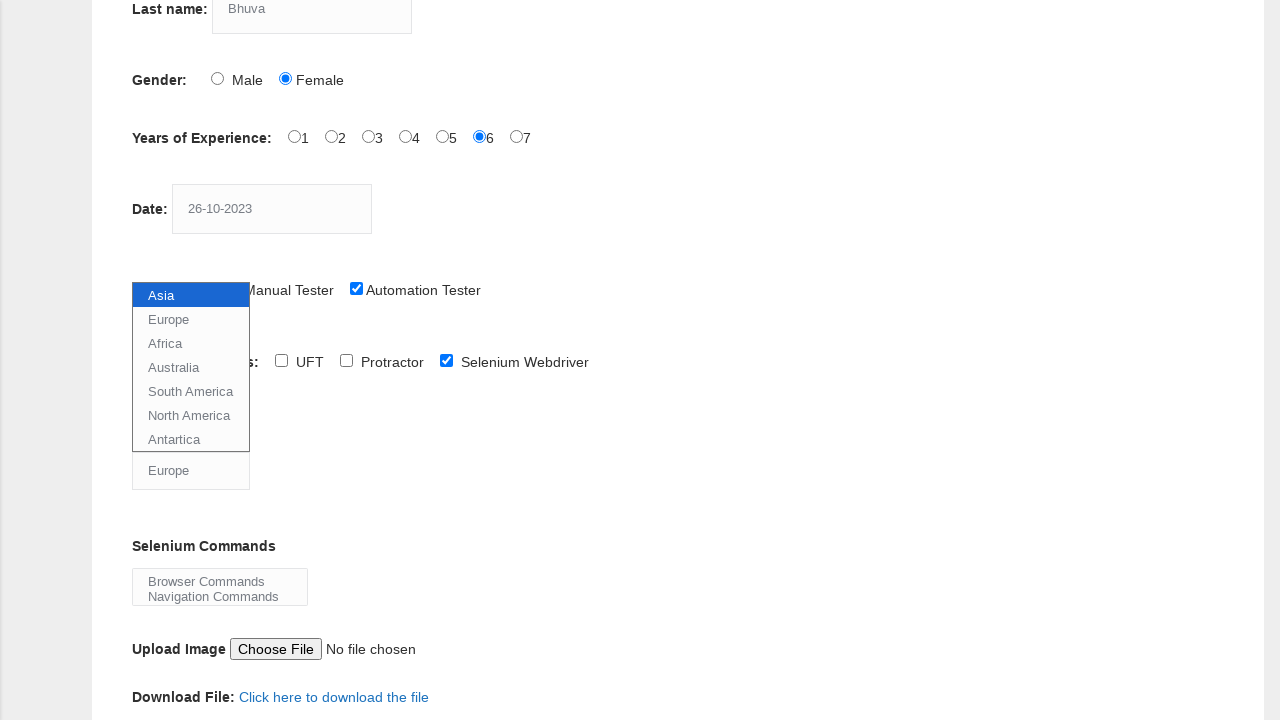

Selected Selenium command from dropdown at index 3 on #selenium_commands
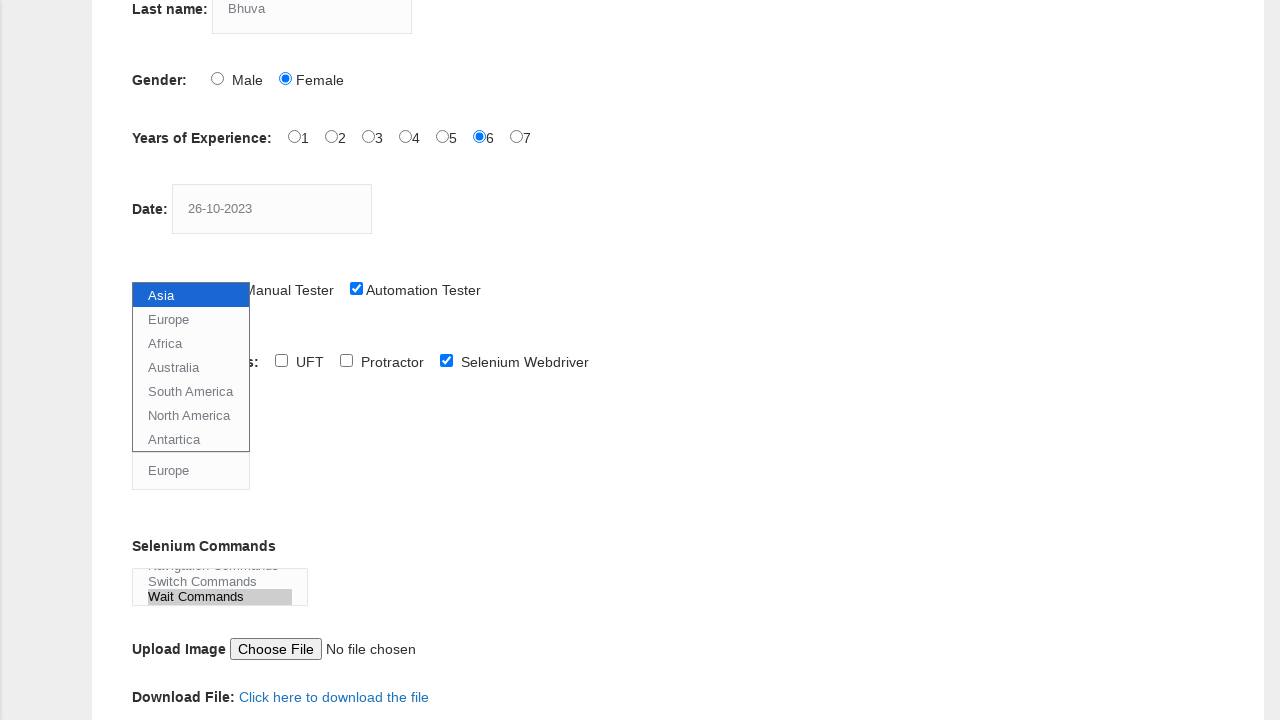

Clicked submit button to submit the form at (157, 360) on #submit
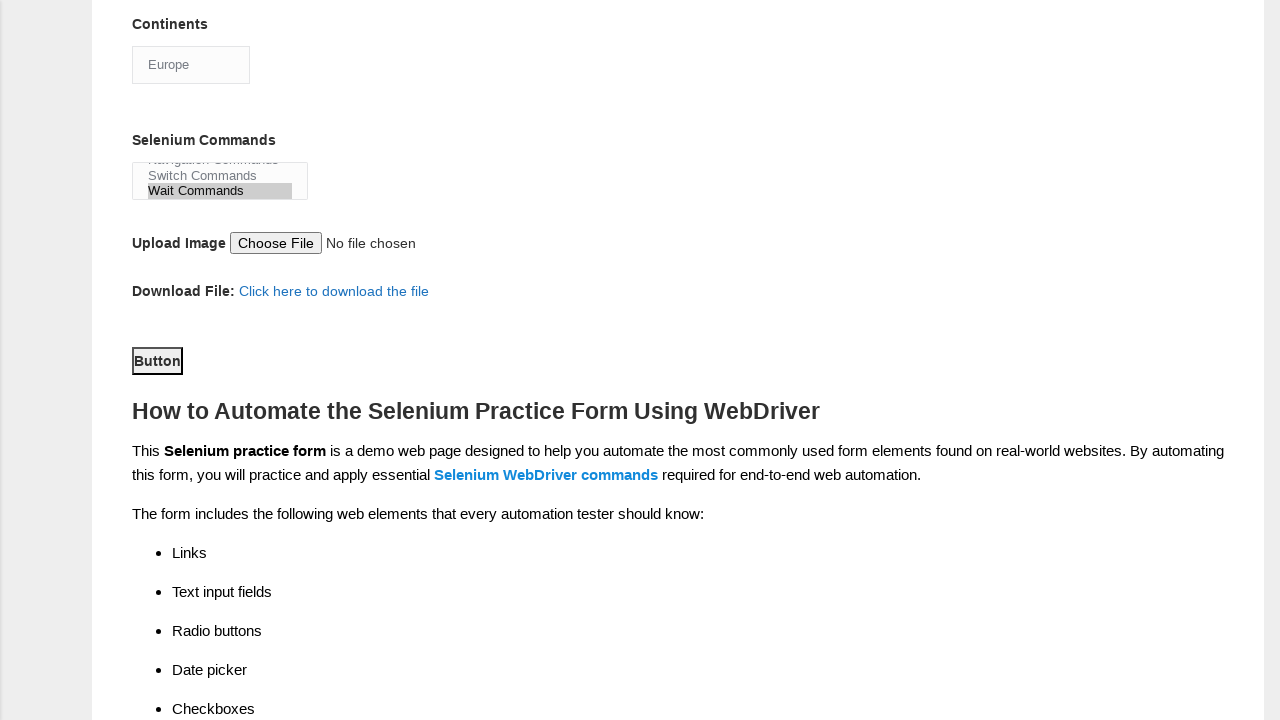

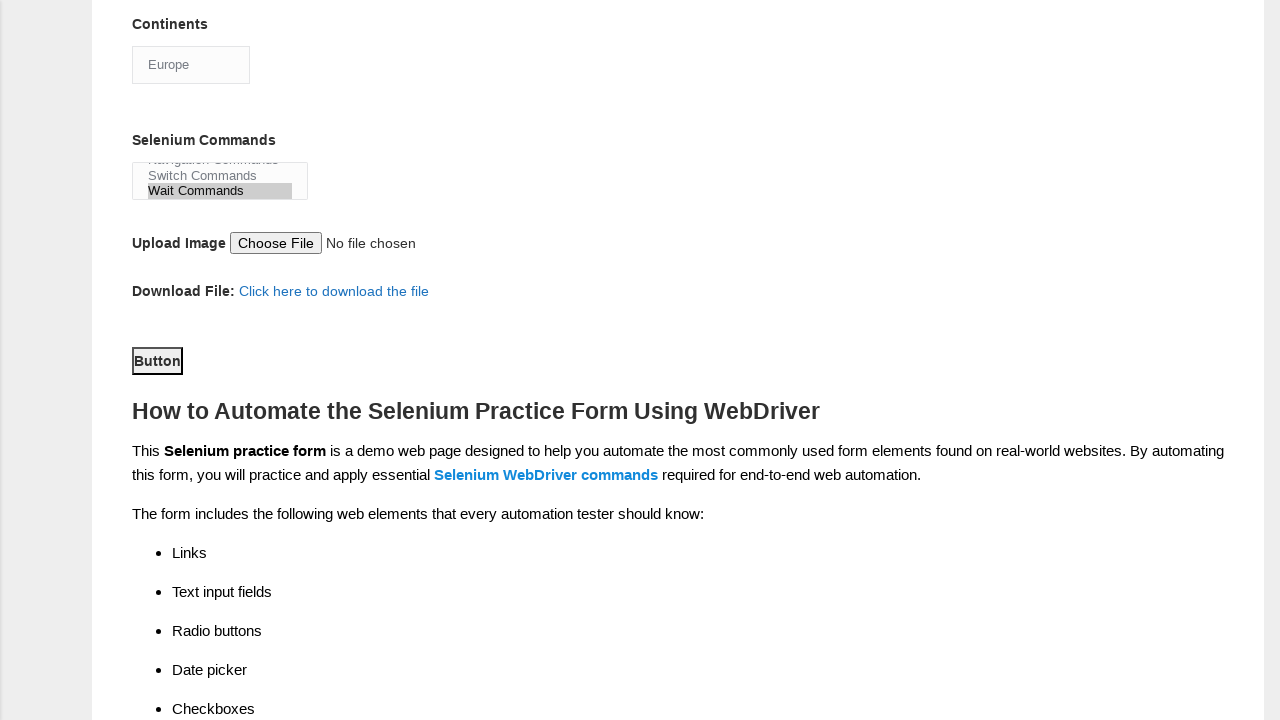